Navigates to the GlobalSQA demo site's select dropdown menu page and retrieves the page title for verification.

Starting URL: https://www.globalsqa.com/demo-site/select-dropdown-menu/

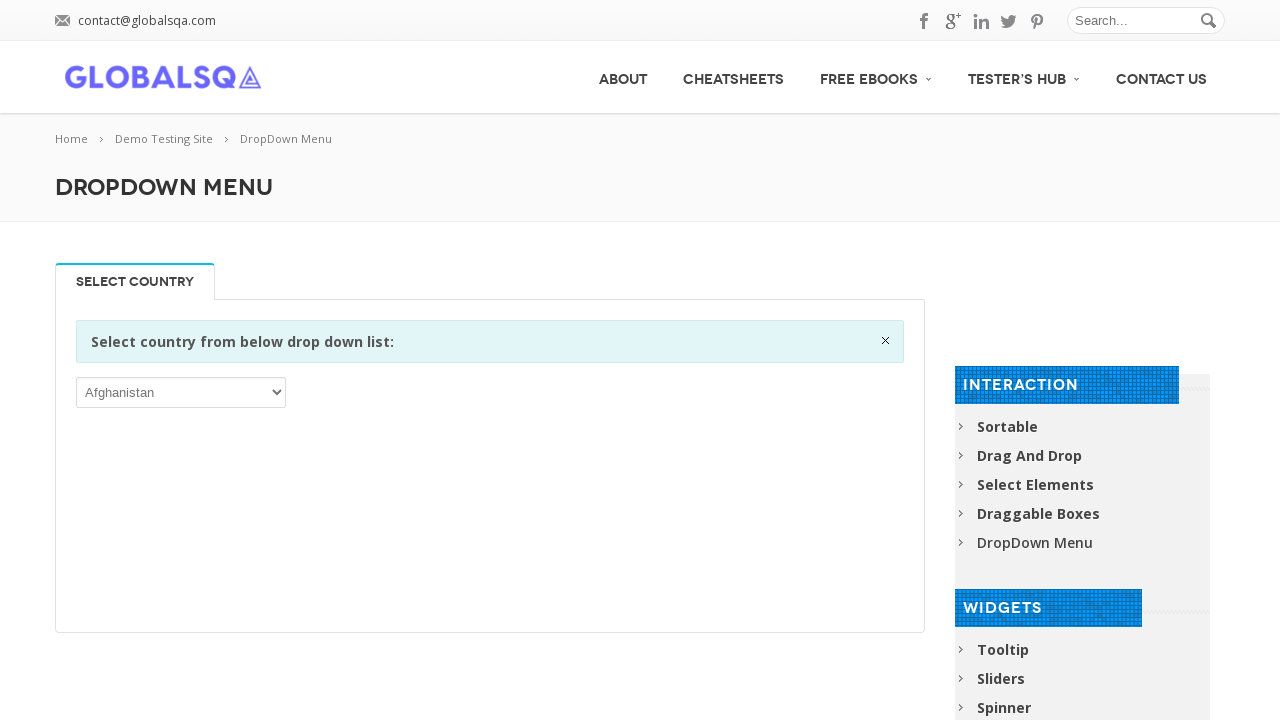

Navigated to GlobalSQA select dropdown menu demo page
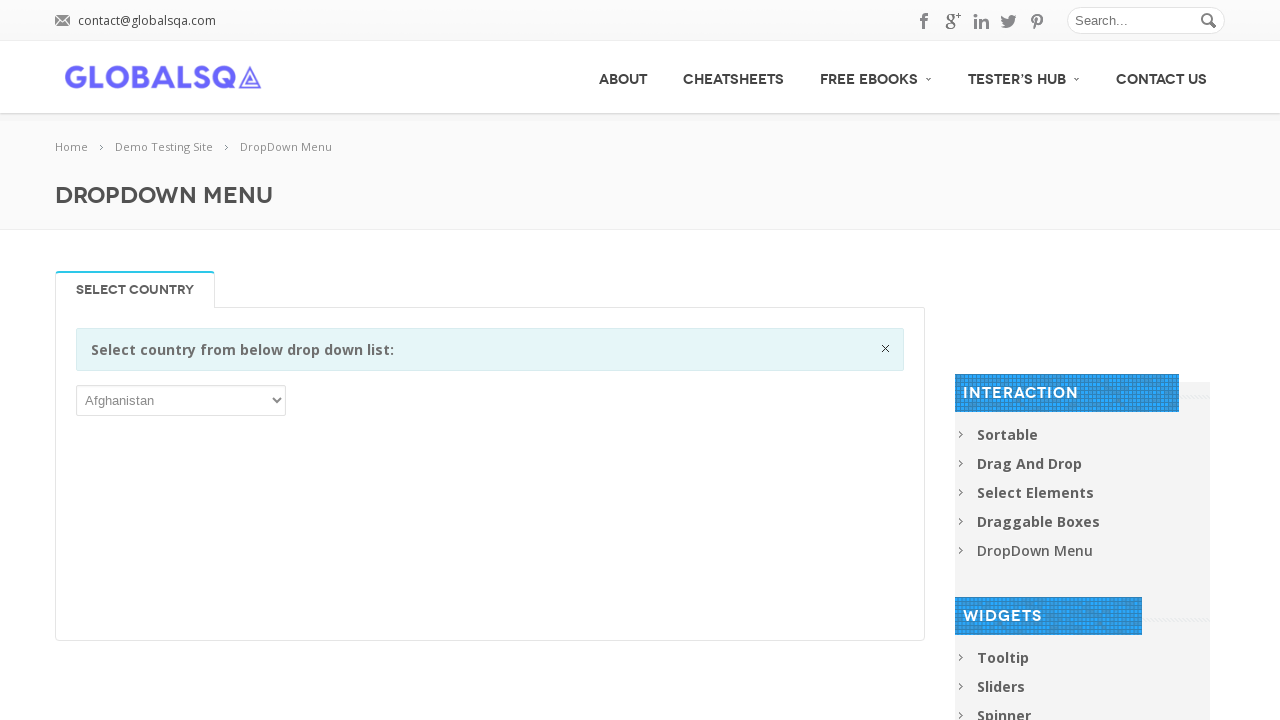

Waited for page DOM content to load
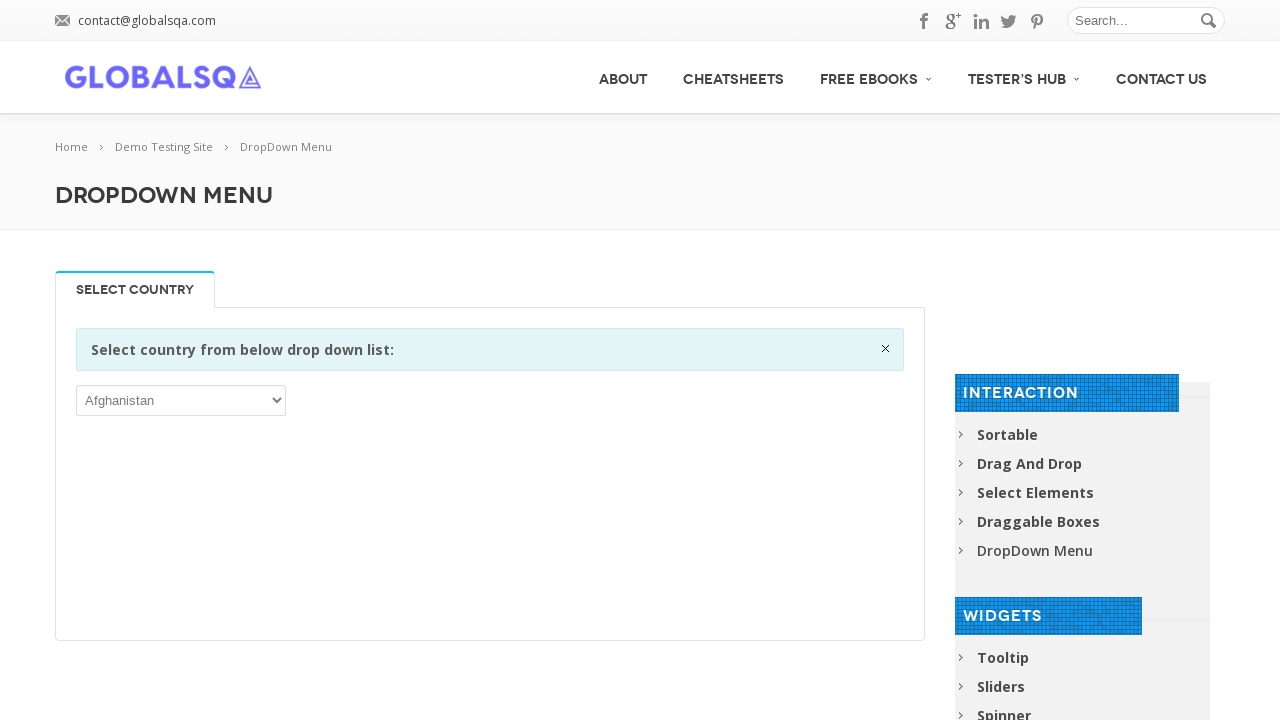

Retrieved page title: DropDown Menu - GlobalSQA
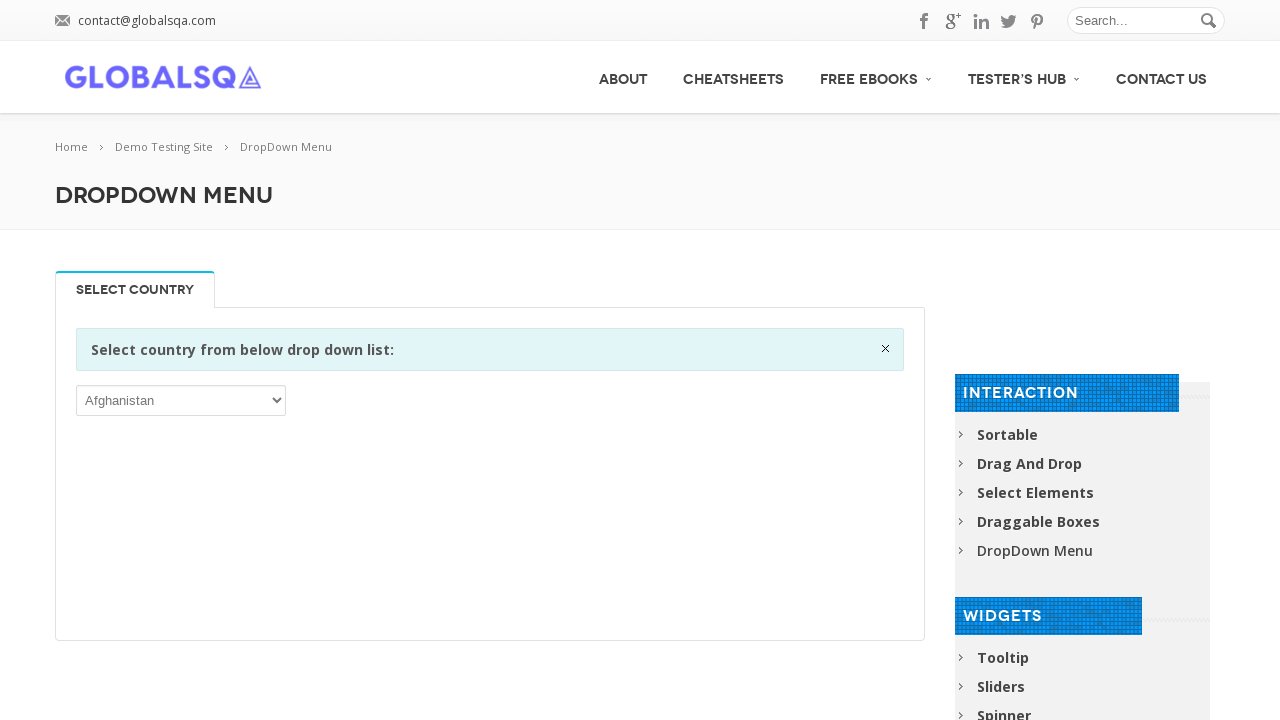

Printed page title to console: DropDown Menu - GlobalSQA
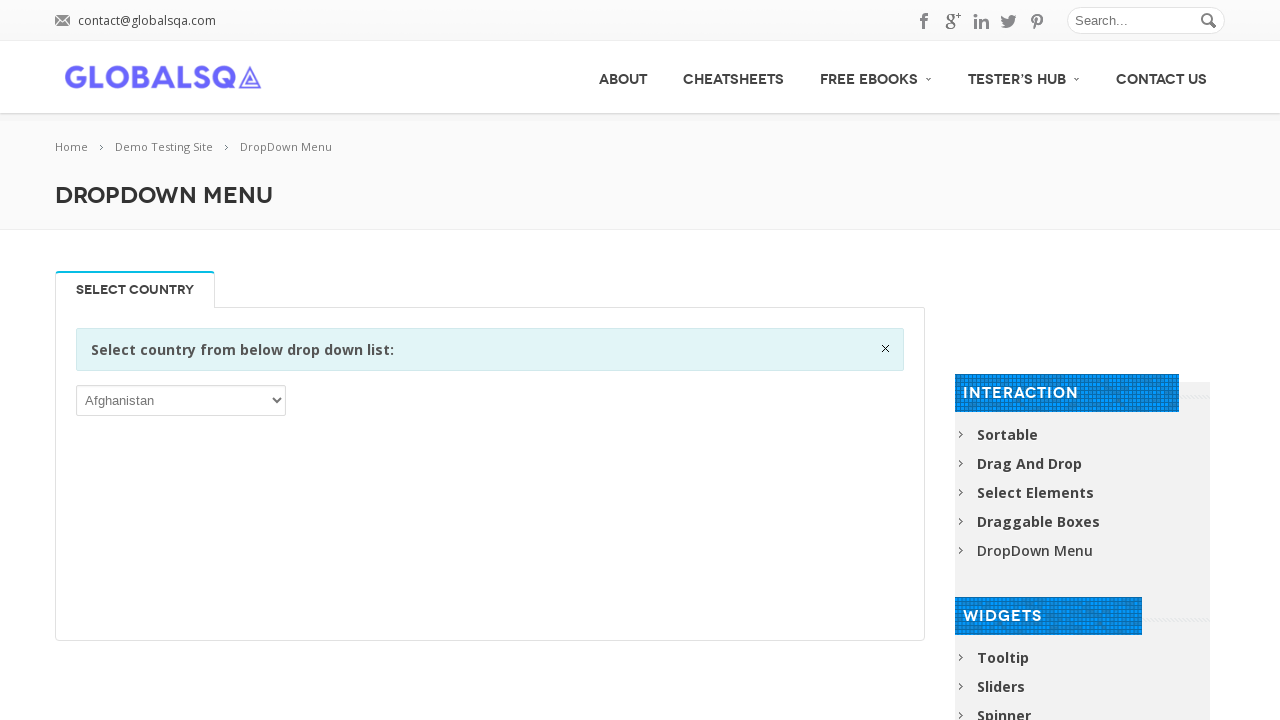

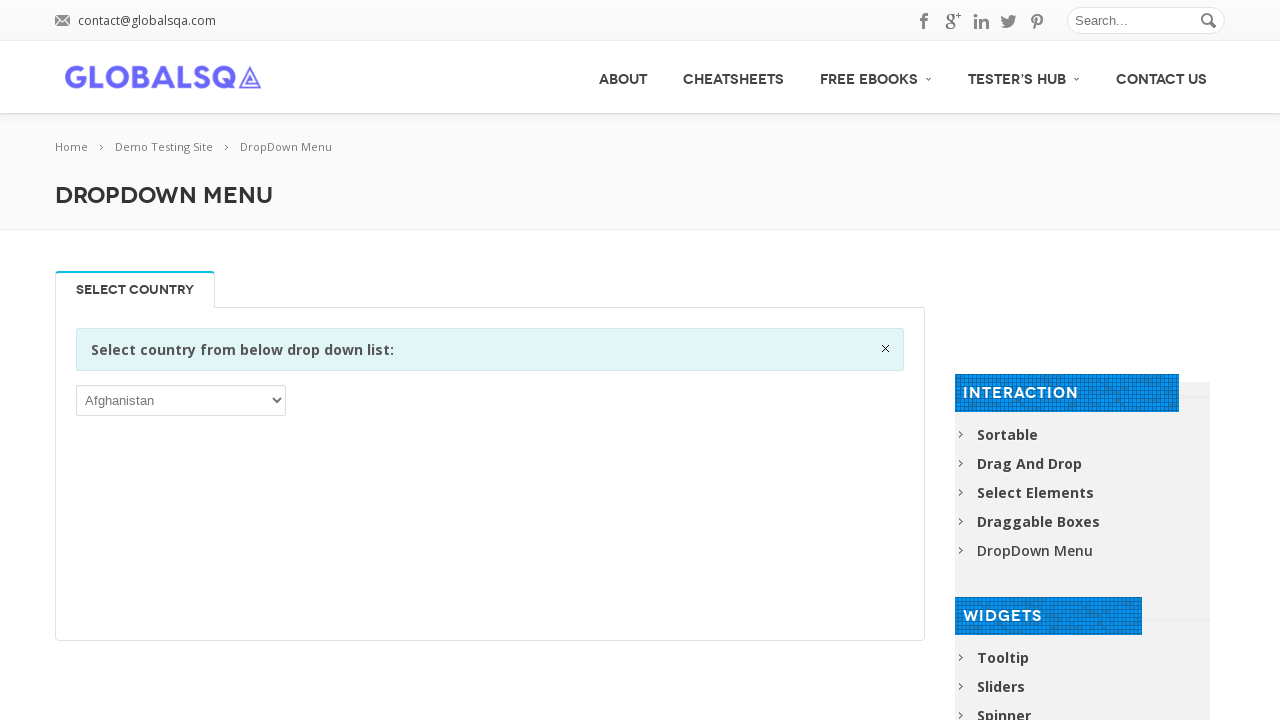